Tests a weight converter by entering a kilogram value and submitting the form to get the pound conversion result

Starting URL: https://convertlive.com/it/u/convertire/chili/a/libbre

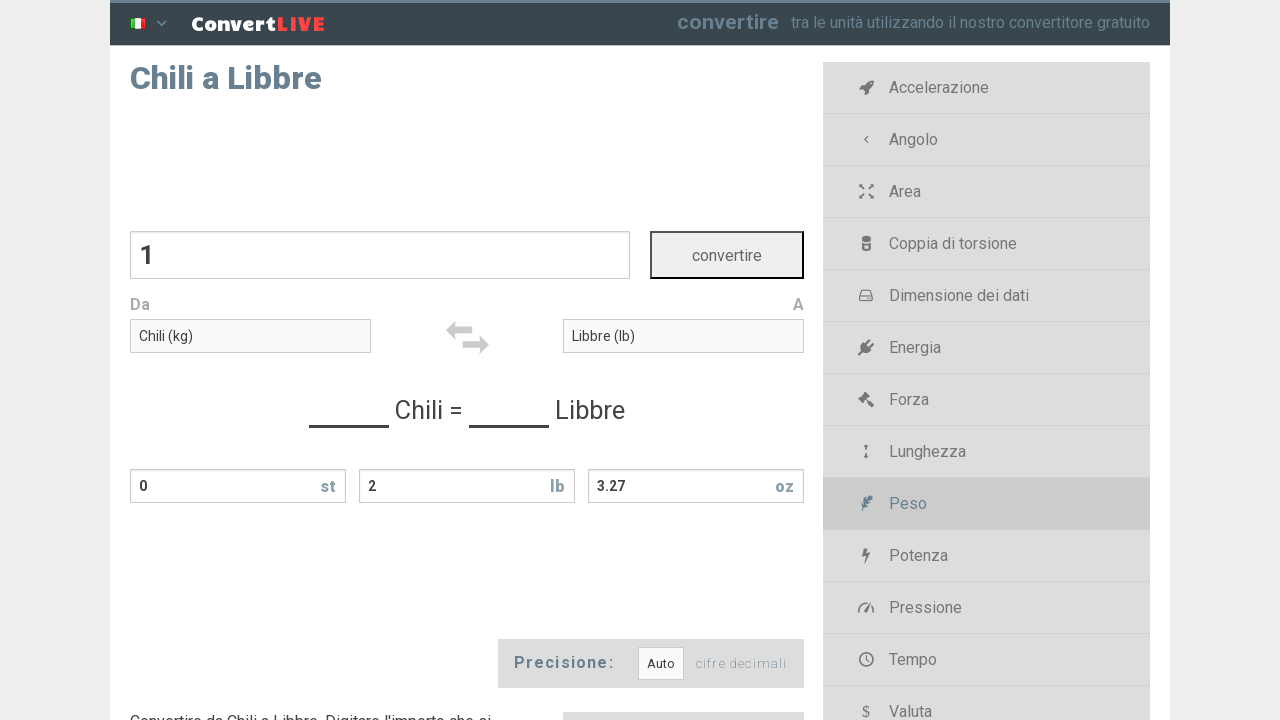

Entered kilogram value '3' in the converter input field on xpath=//*[@id="convert-value"]
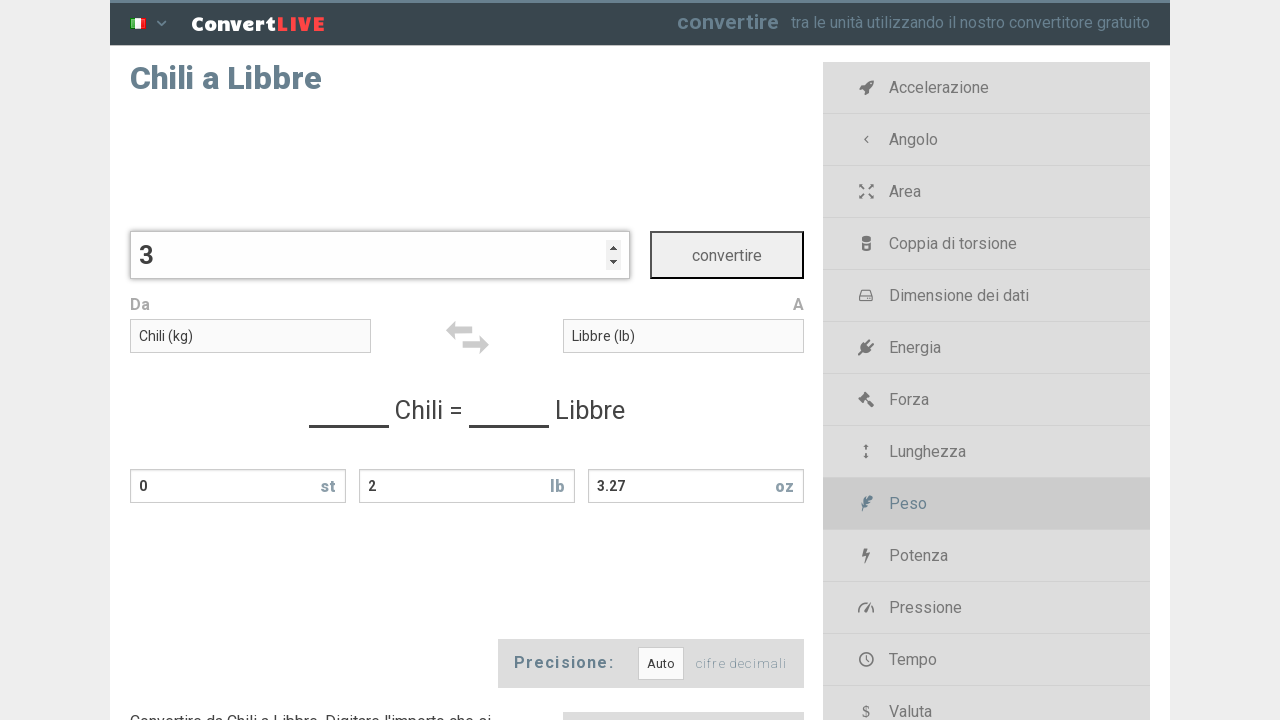

Clicked the convert button to submit the form at (727, 255) on xpath=//*[@id="convert-submit"]
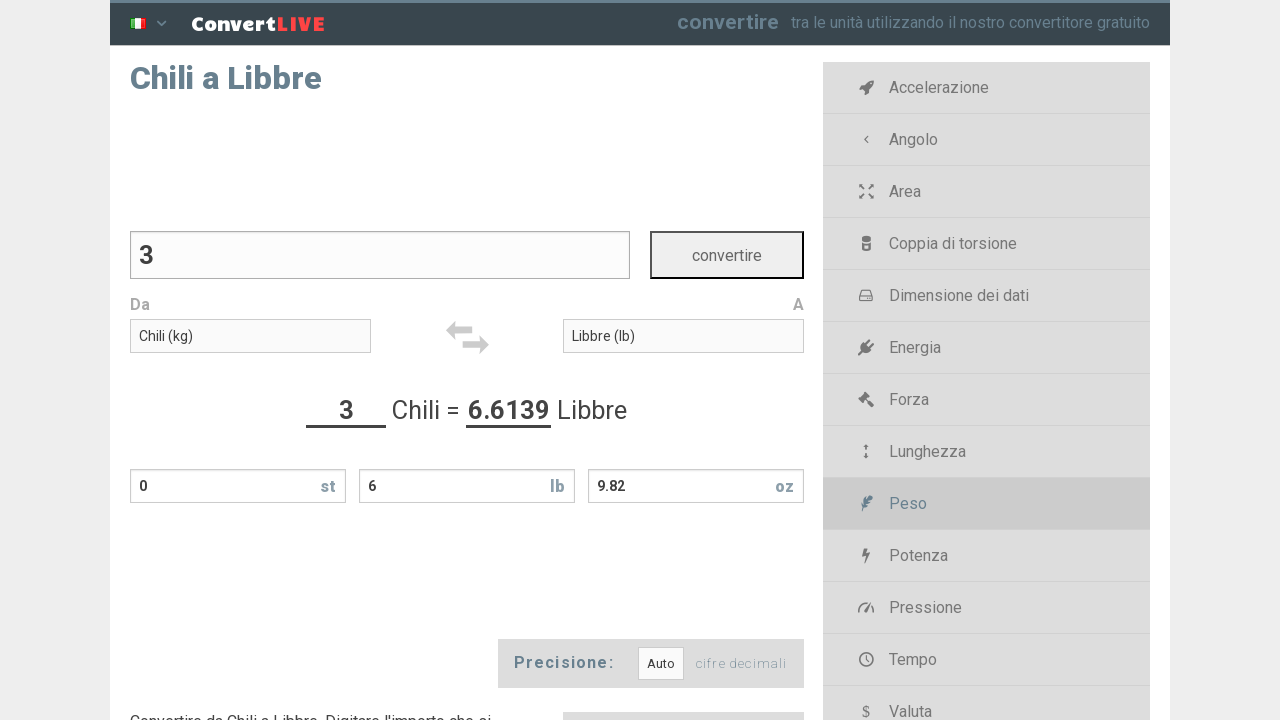

Weight conversion result loaded and displayed
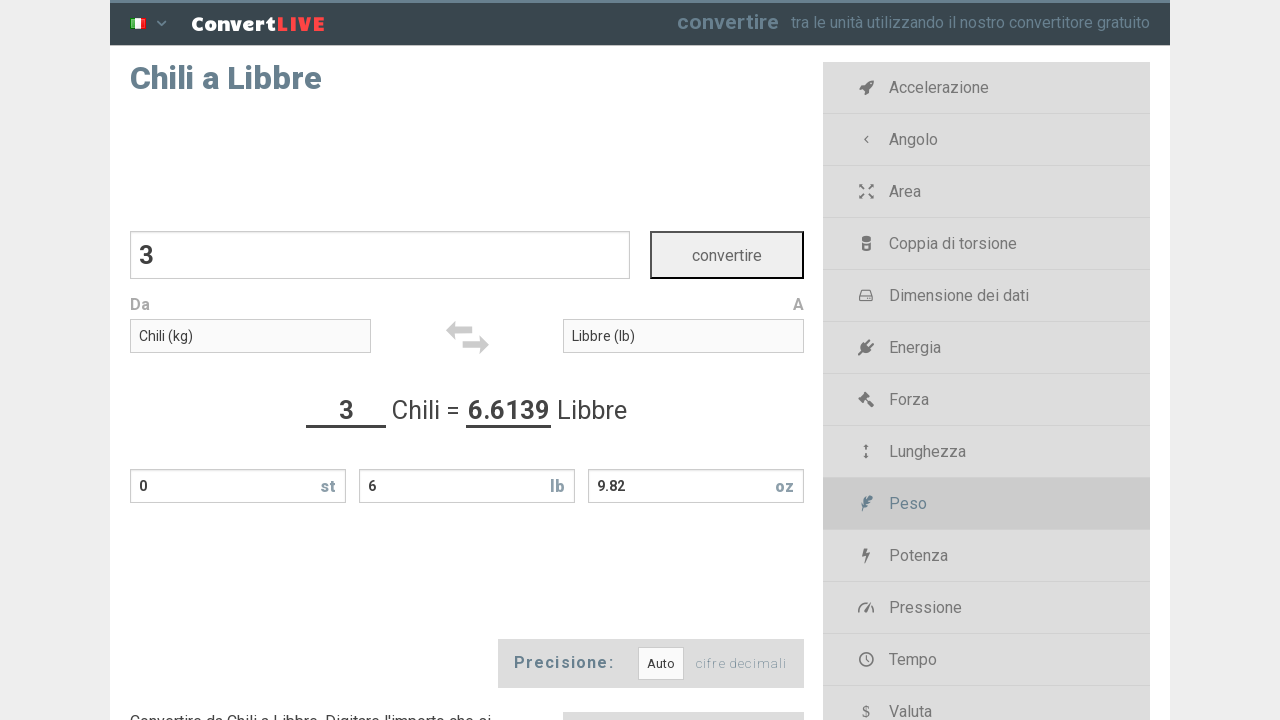

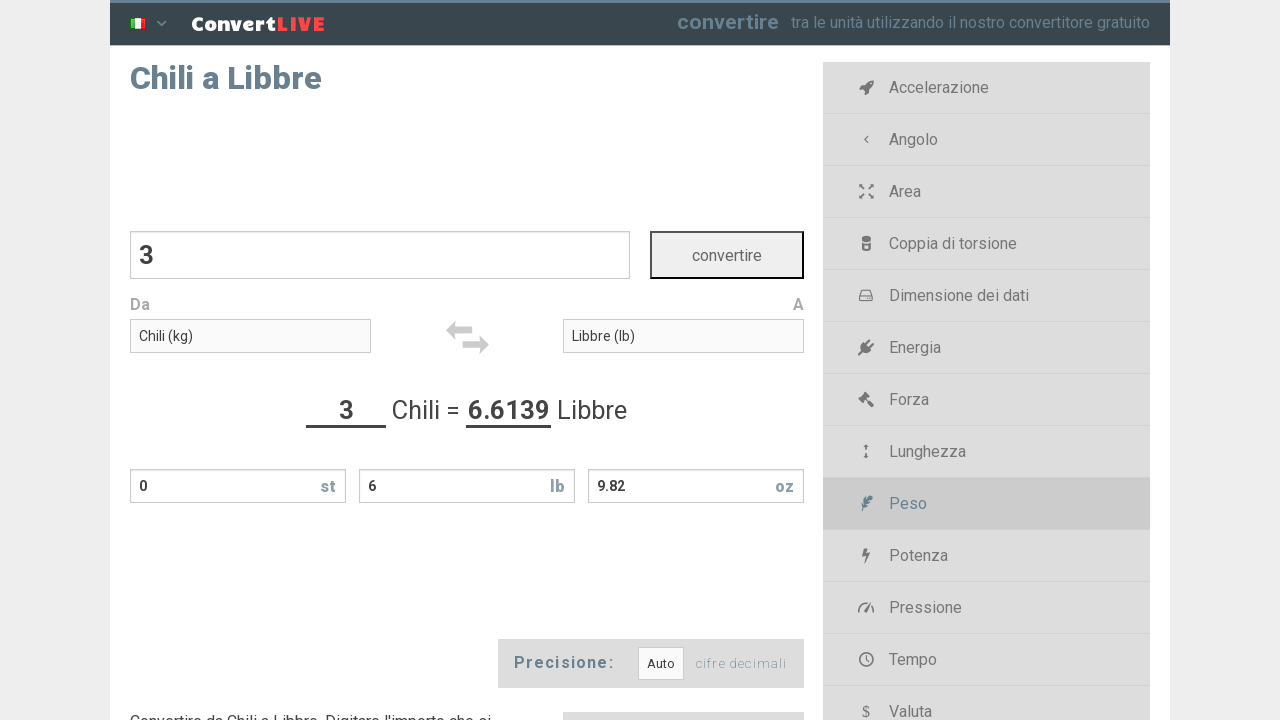